Tests clicking a prompt button, entering text in the prompt dialog, and verifying the entered text is displayed

Starting URL: https://demoqa.com/alerts

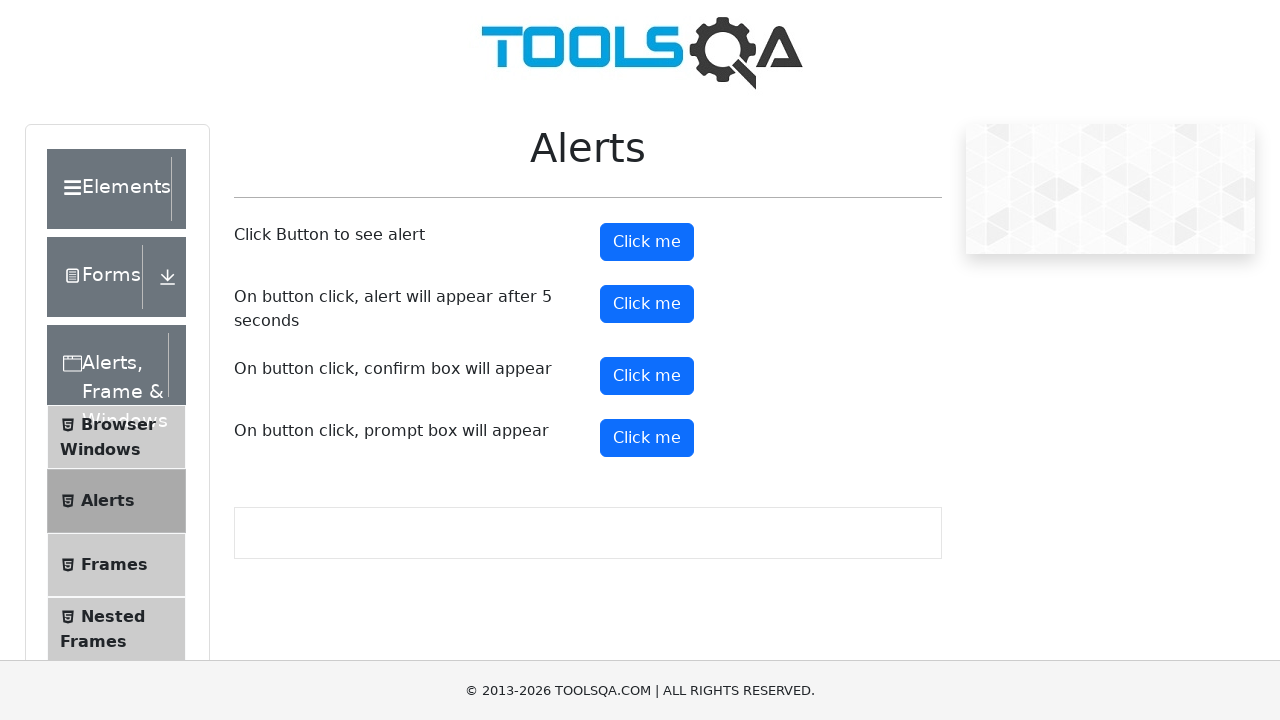

Waited for prompt button to become visible
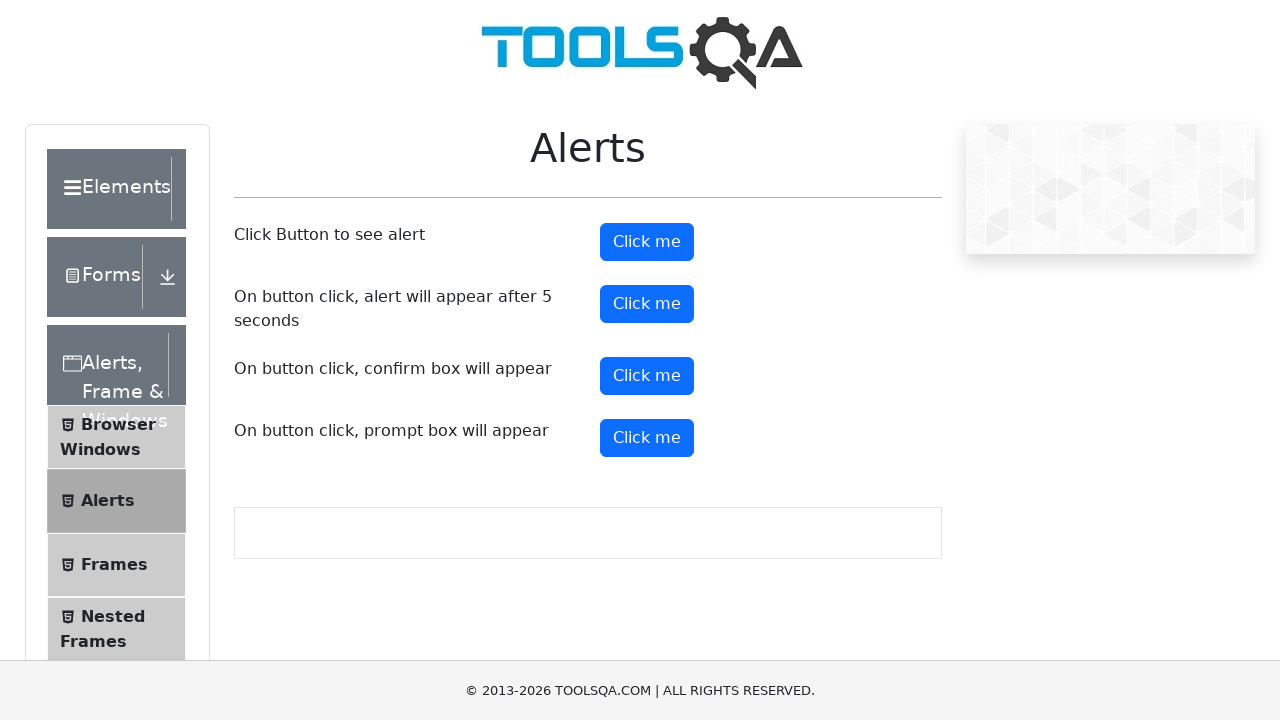

Set up dialog handler to accept prompt with test text
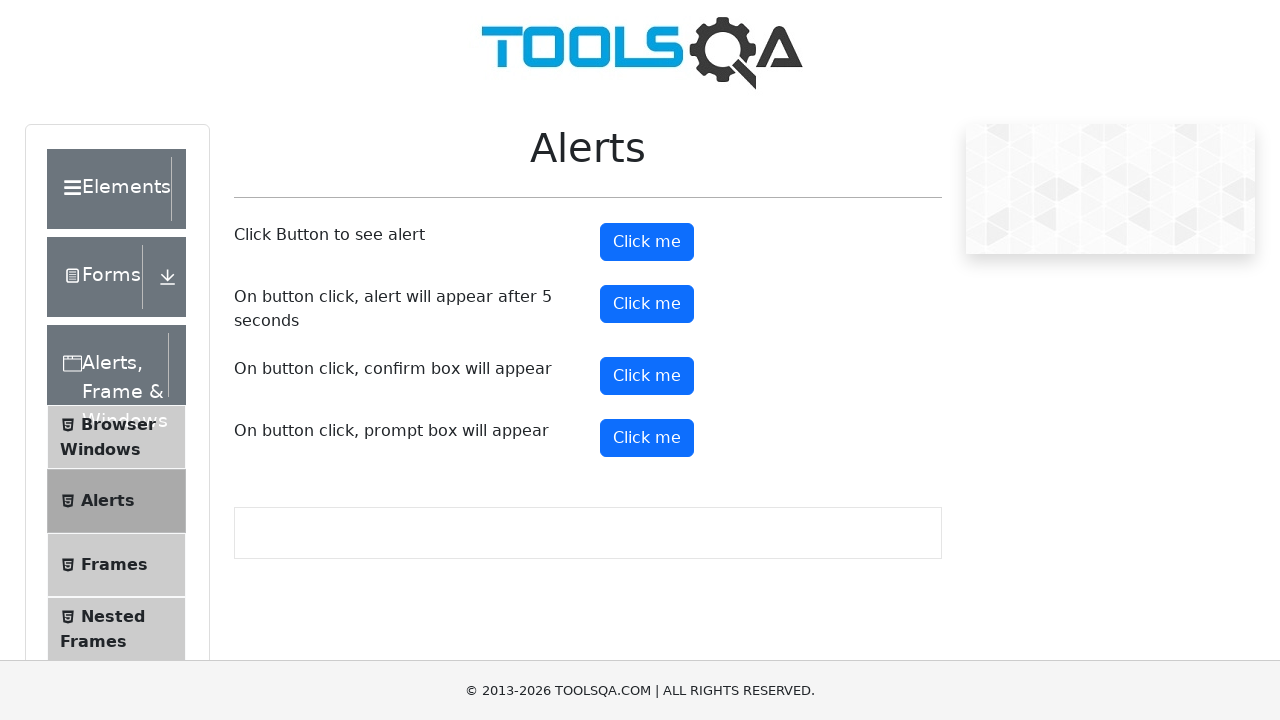

Registered dialog event listener
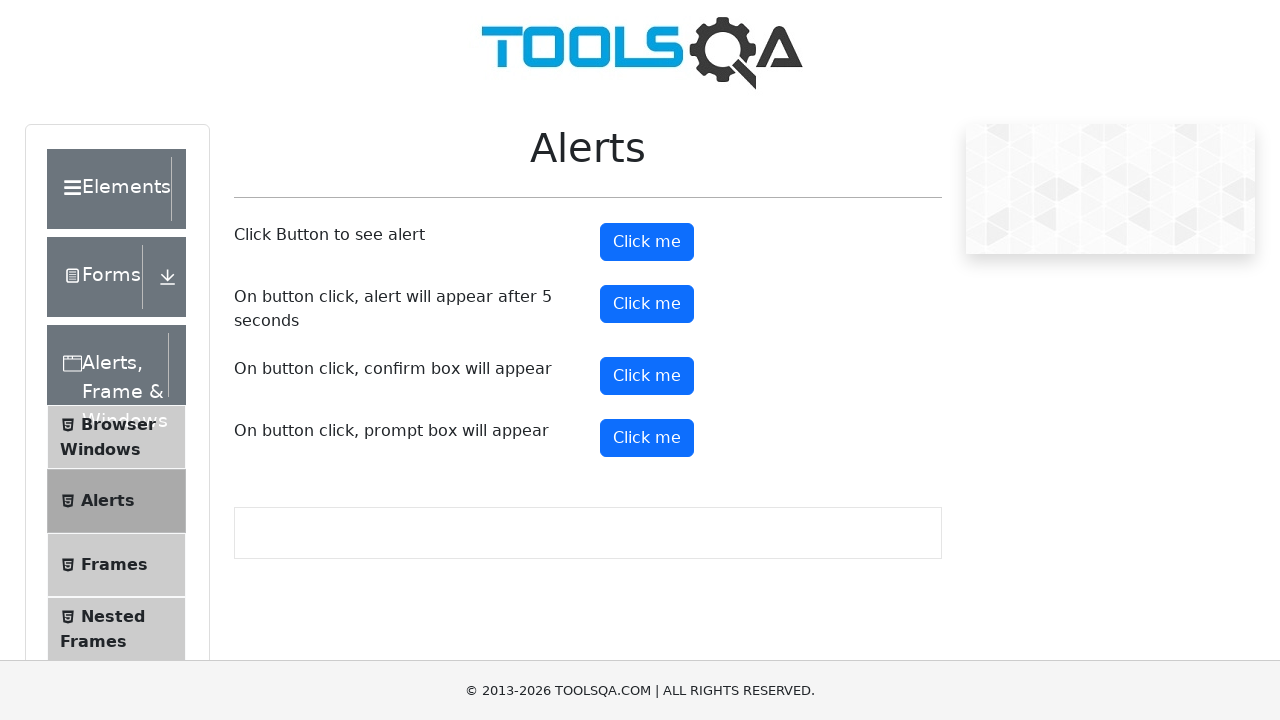

Clicked prompt button to trigger dialog at (647, 438) on #promtButton
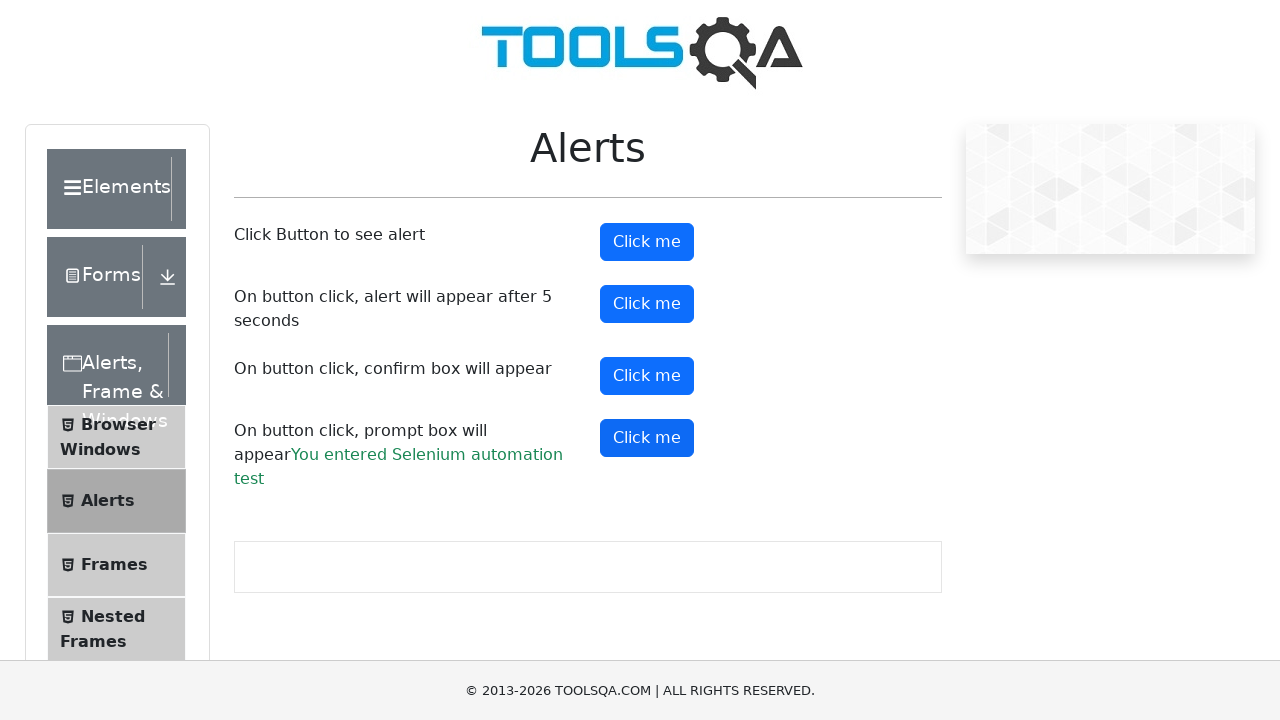

Waited for prompt result text to appear
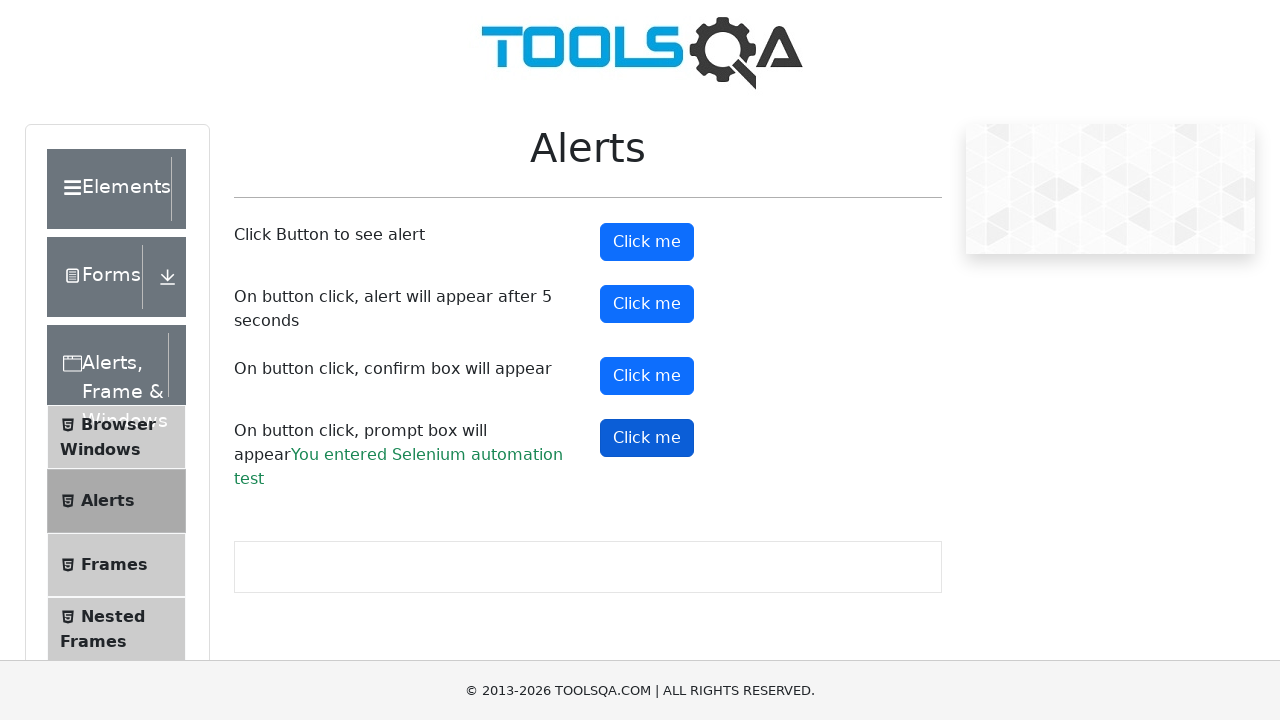

Retrieved prompt result text content
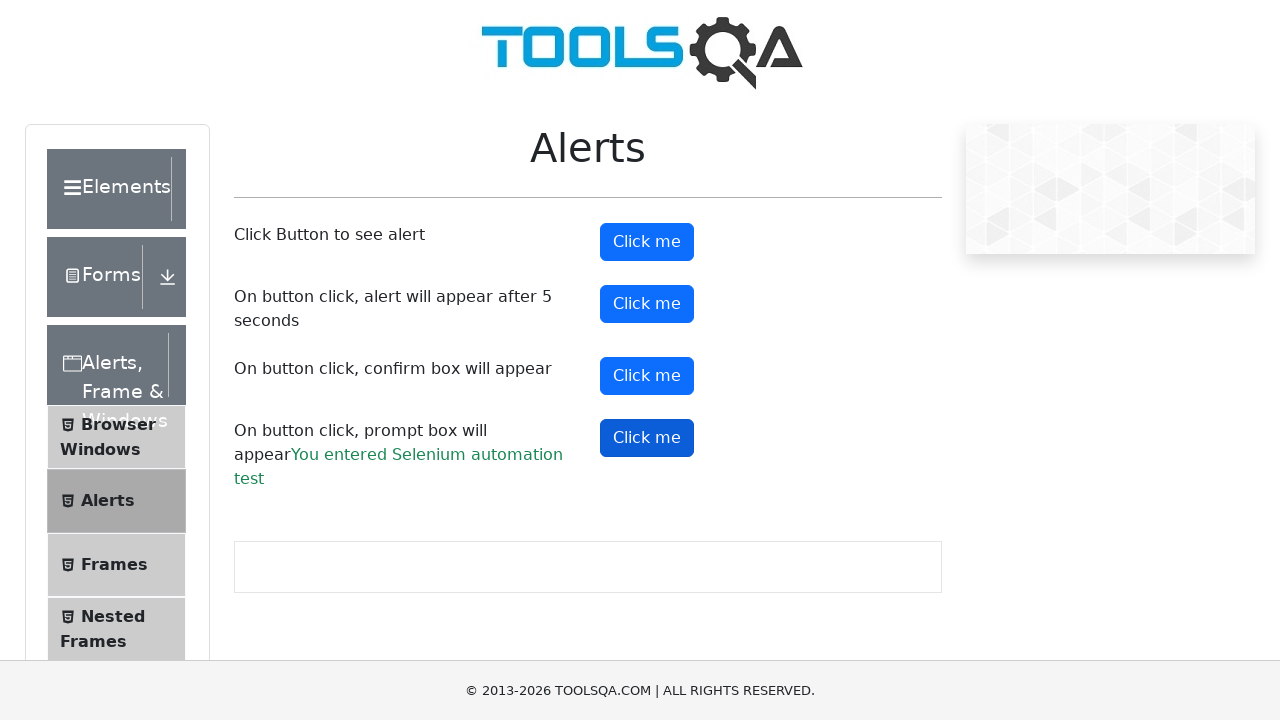

Verified result text matches entered text: 'Selenium automation test'
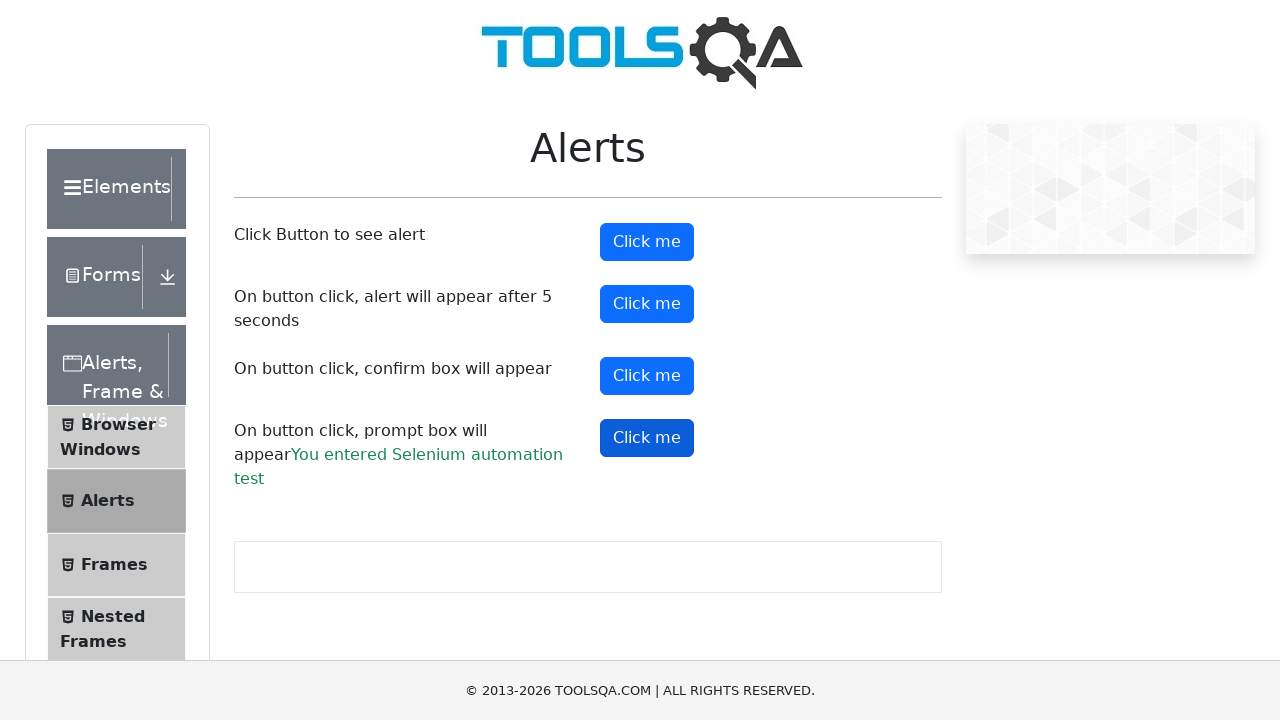

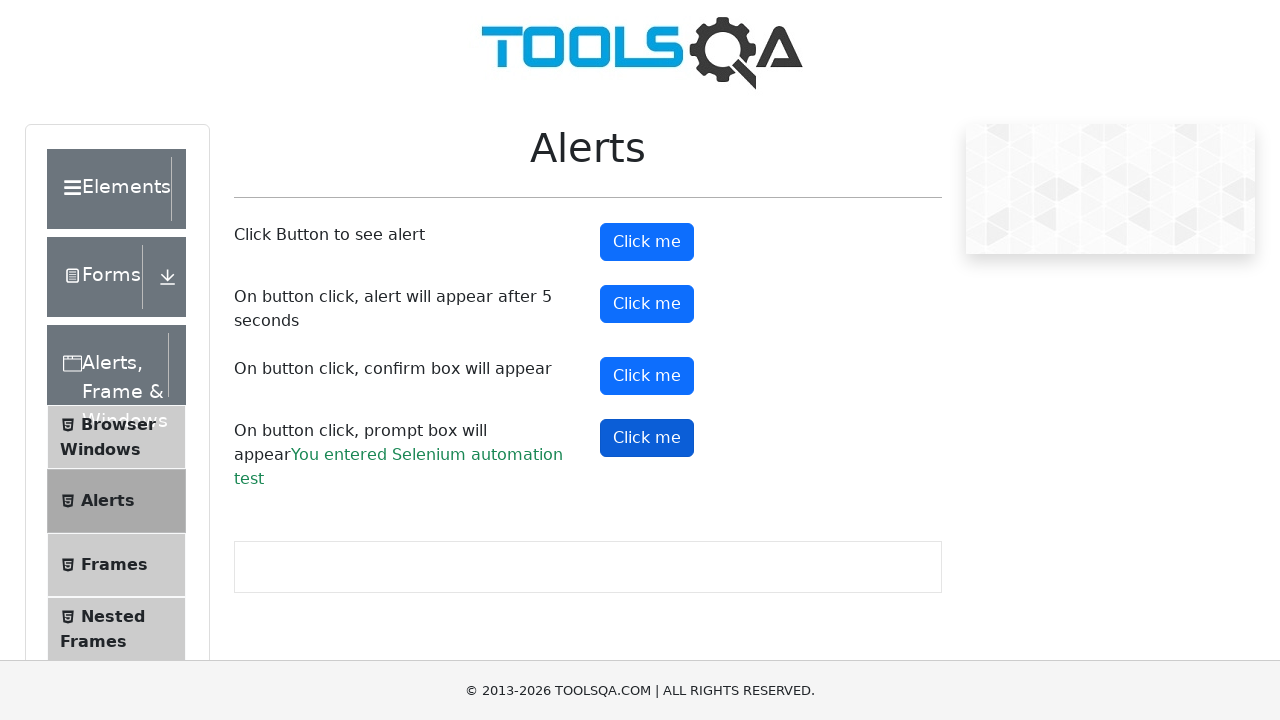